Tests that a user can navigate to the About page by clicking the About button and verifies the URL changes correctly

Starting URL: https://mansaalexgriffiths.wixsite.com/alexthescribe/

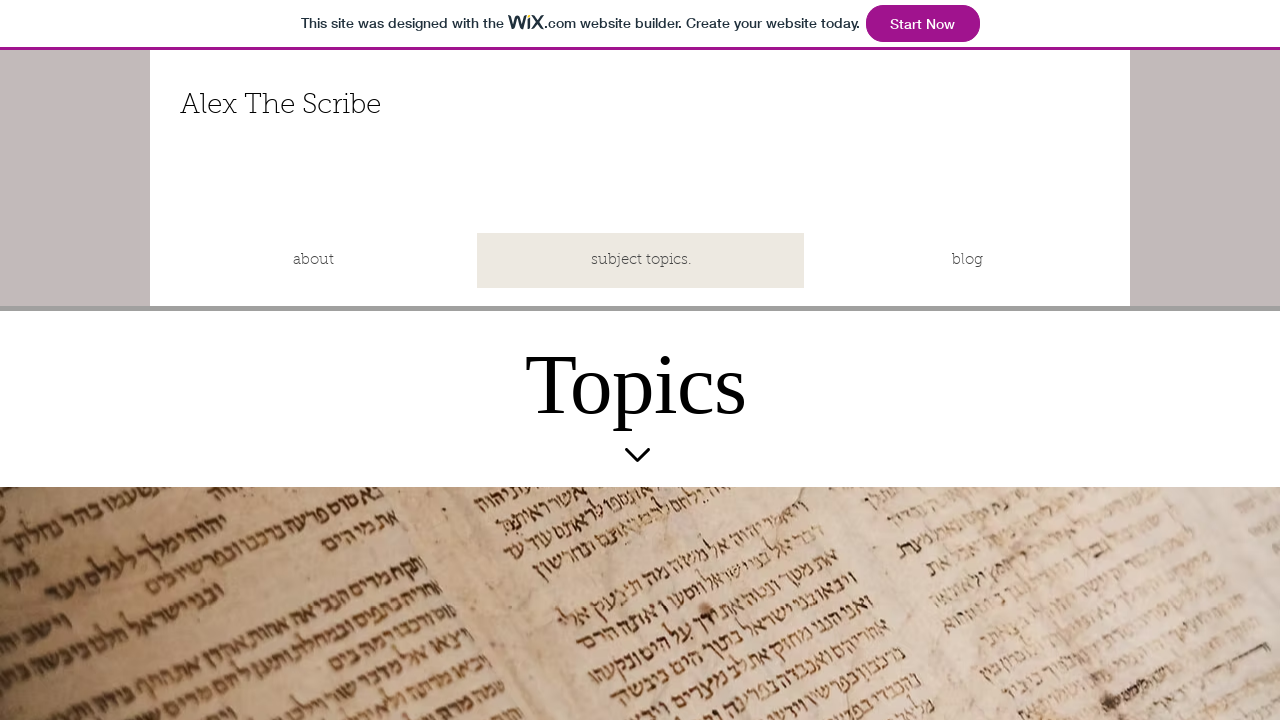

Clicked About button to navigate to About page at (314, 260) on #comp-iszt89yr0label
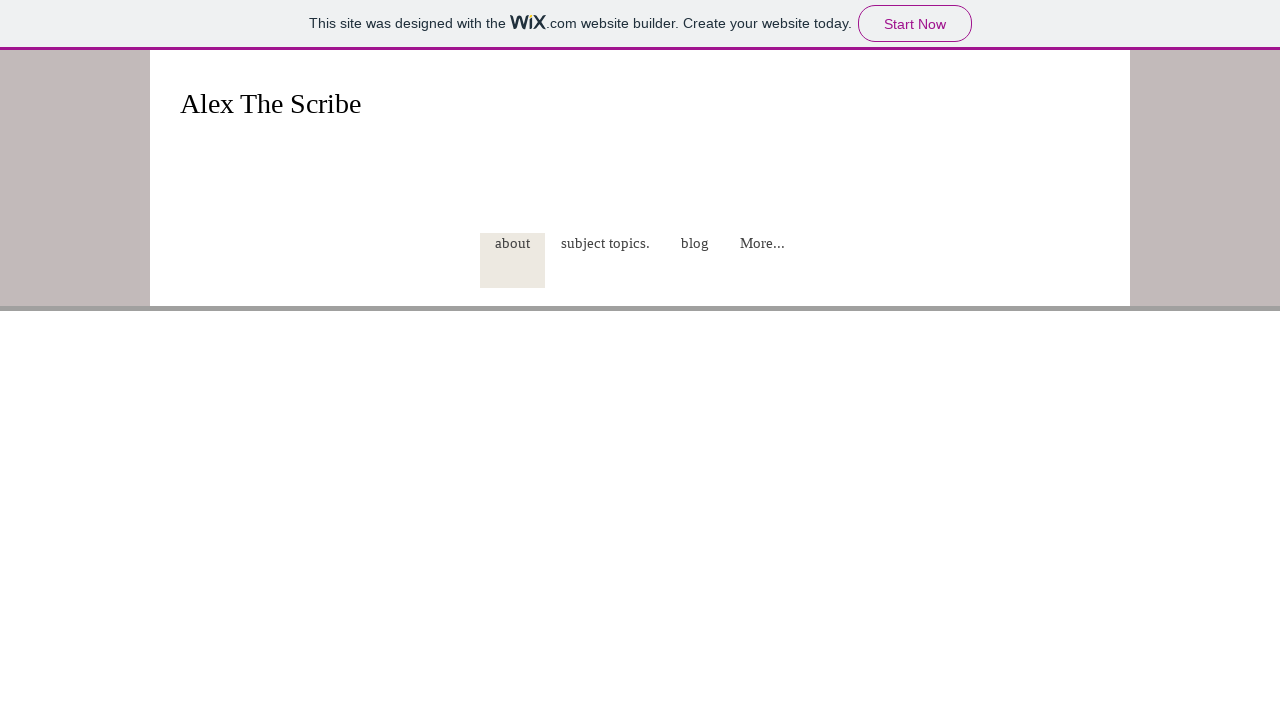

Verified URL changed to About page (https://mansaalexgriffiths.wixsite.com/alexthescribe/about)
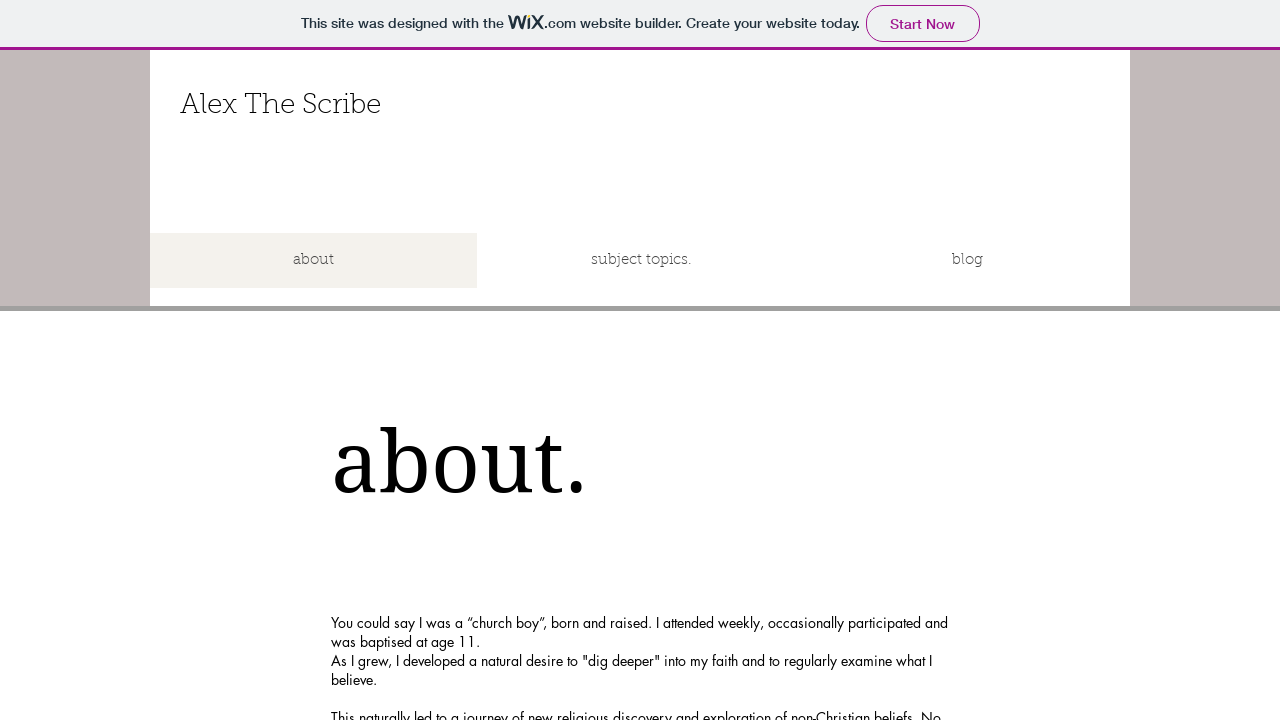

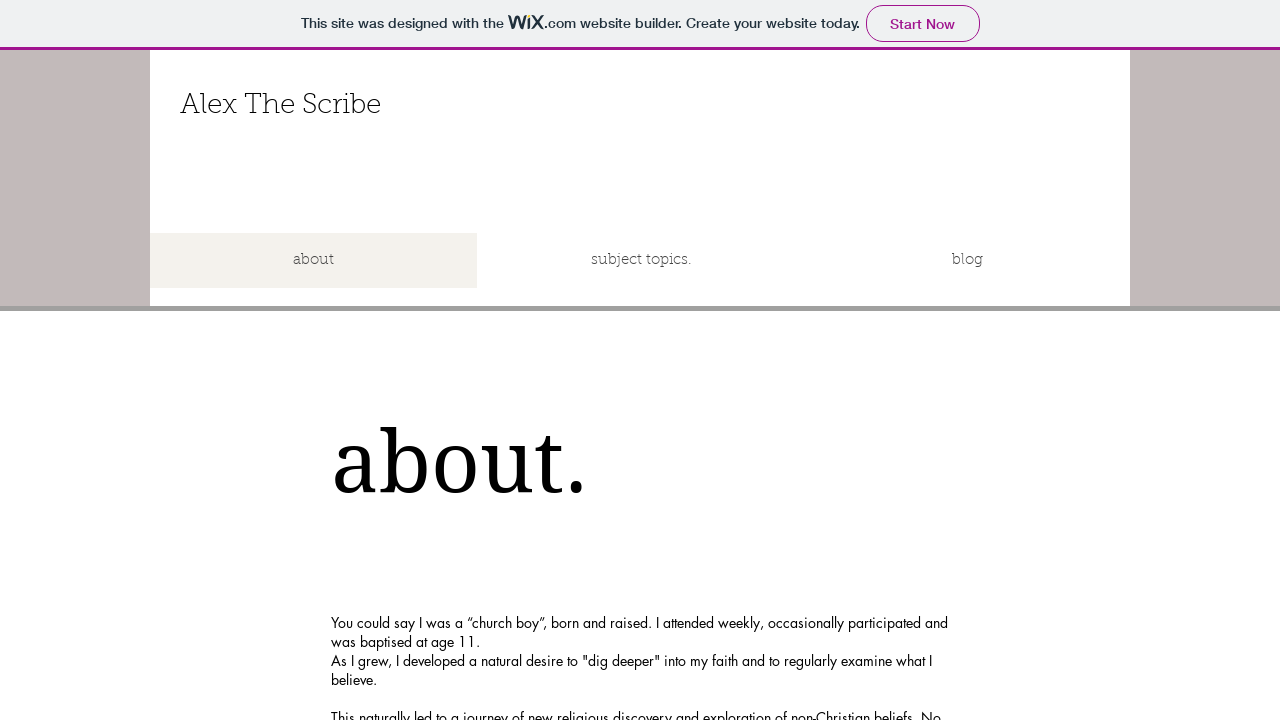